Tests web table interactions by locating a cell with specific content and clicking an edit link in a table row

Starting URL: https://the-internet.herokuapp.com/tables

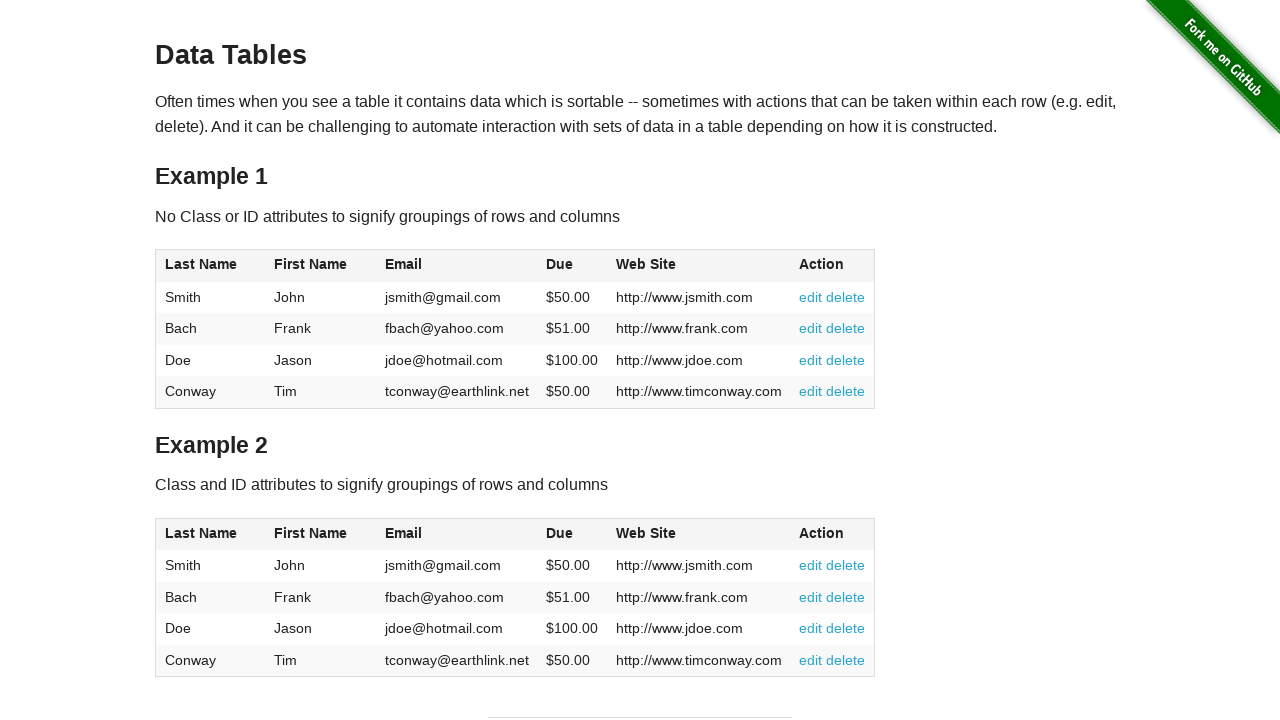

Waited for table with id 'table1' to be present
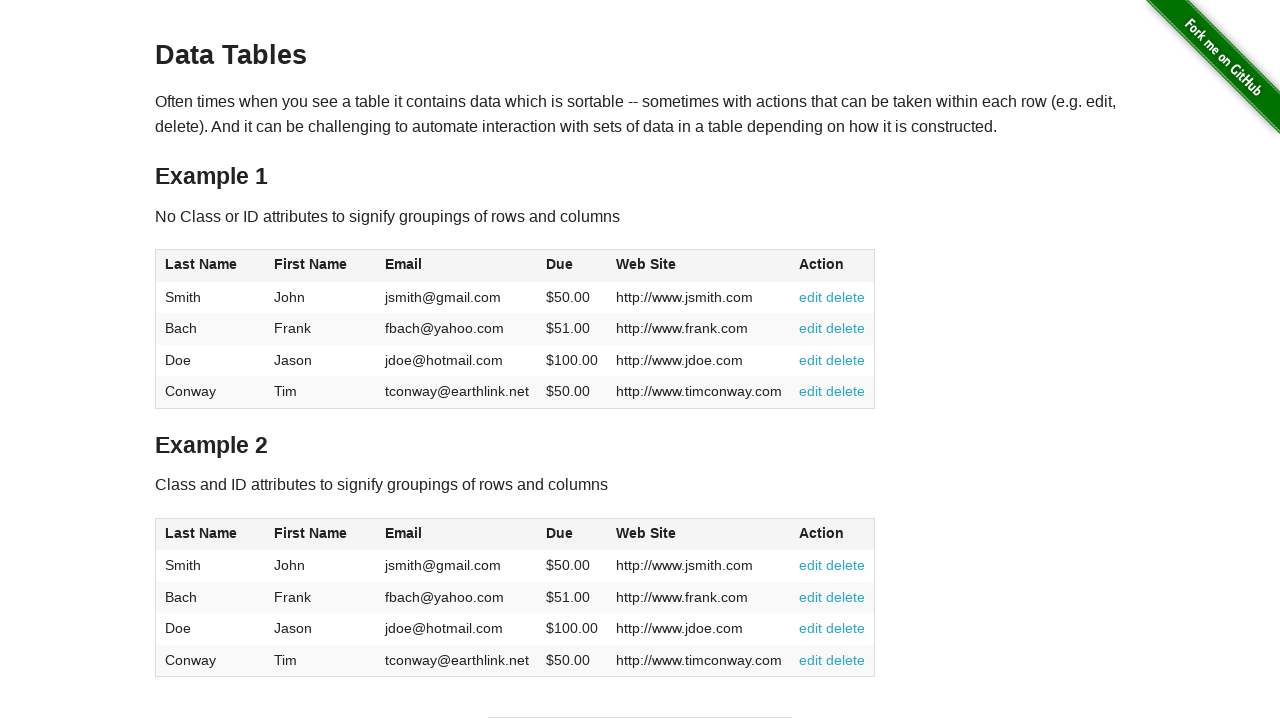

Verified email cell 'jdoe@hotmail.com' exists in table
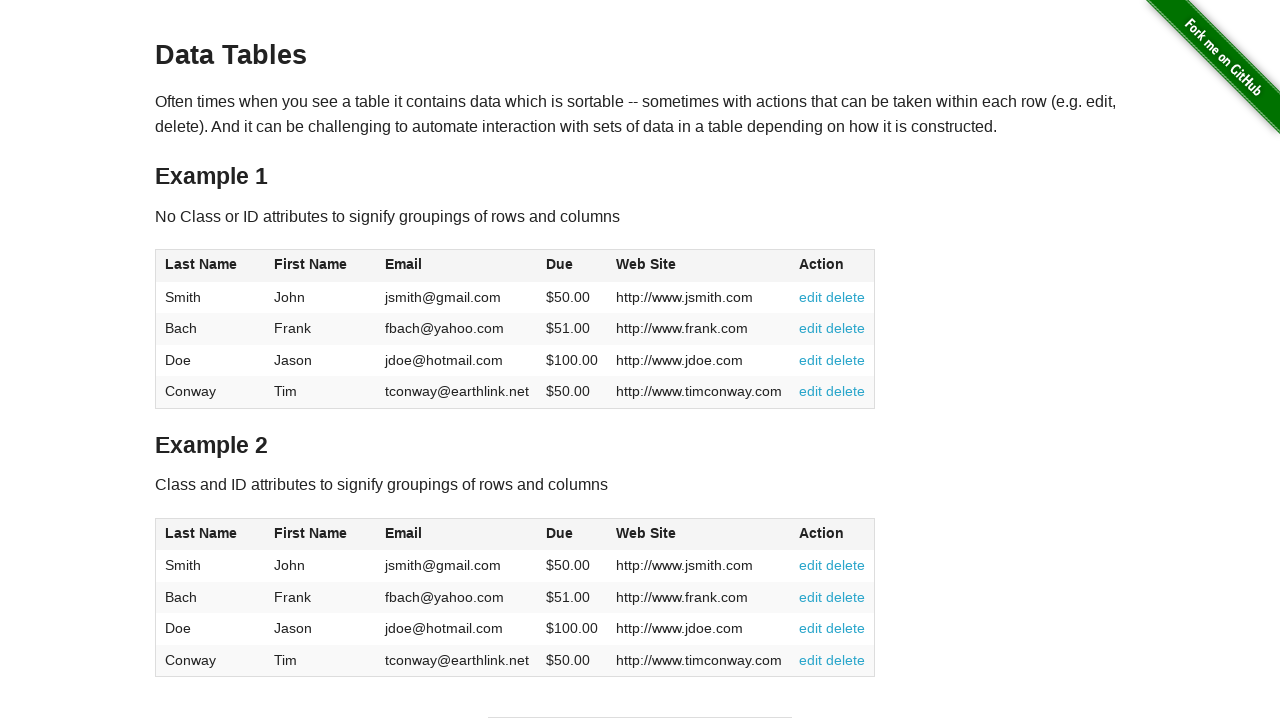

Clicked edit link in row 3 of the table at (846, 360) on xpath=//table[@id='table1']//tbody//tr[3]//td[6]//a[2]
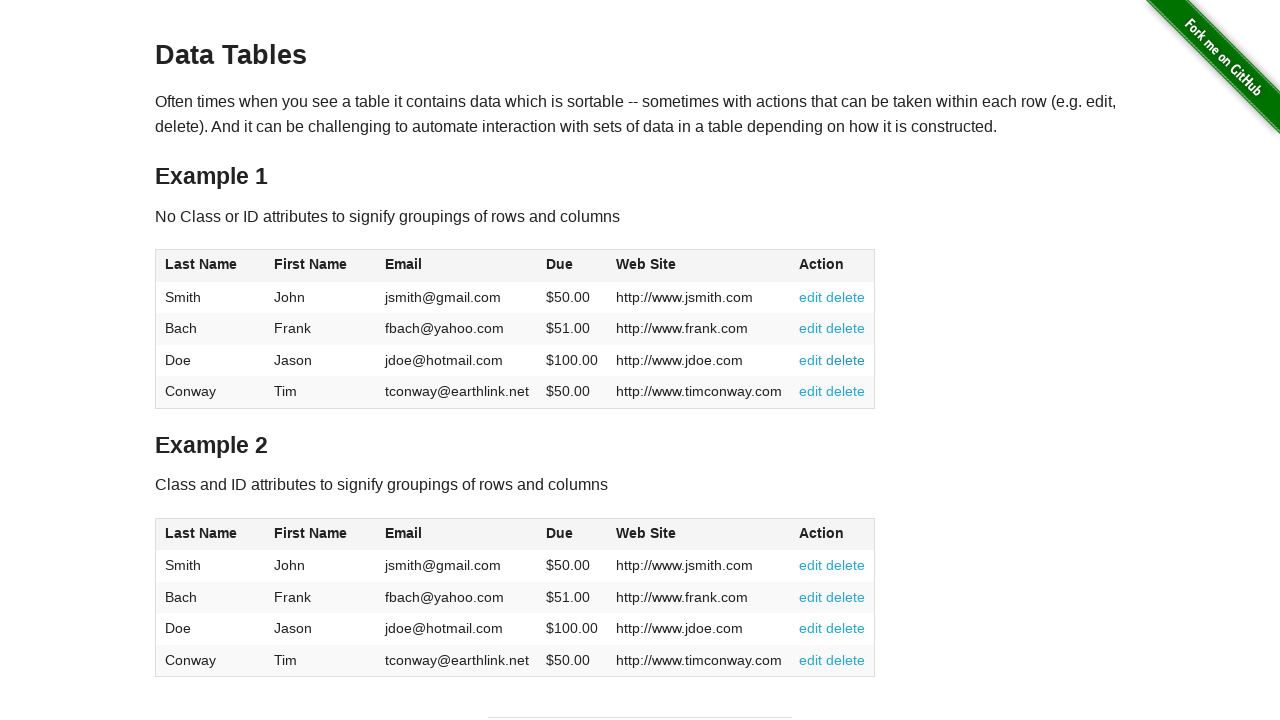

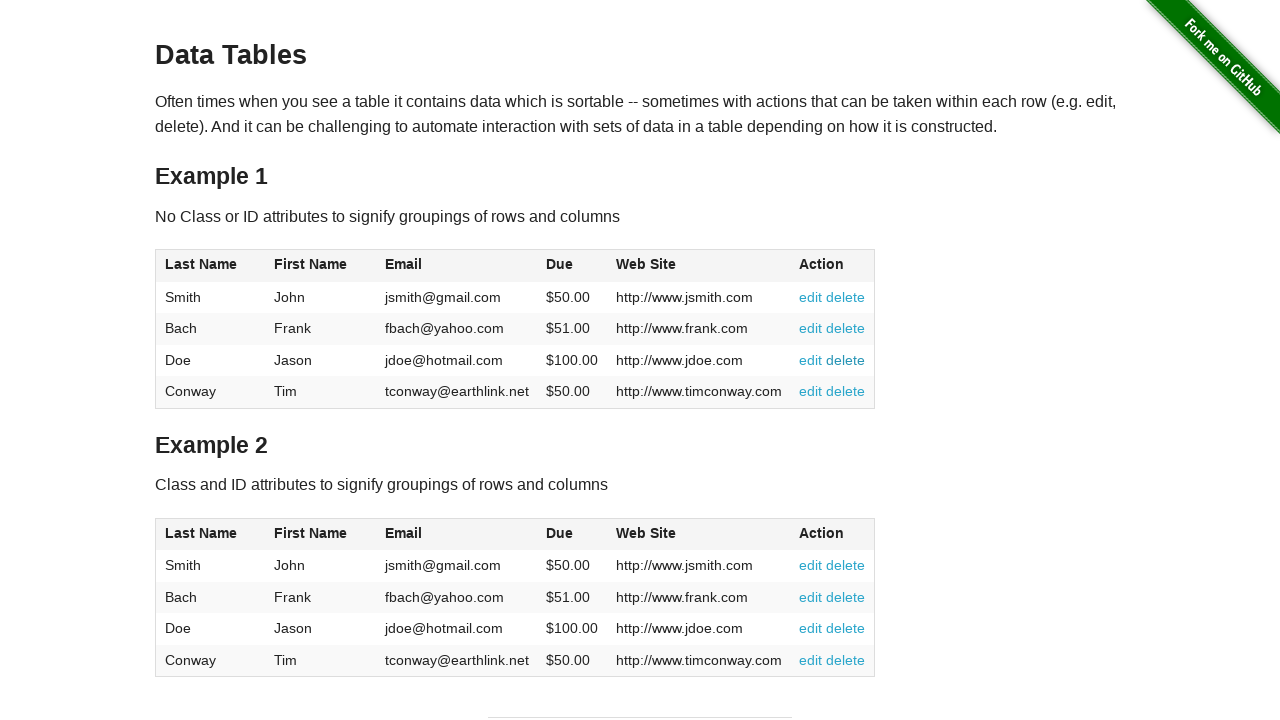